Tests dynamic controls page by clicking the Remove button and verifying that the "It's gone!" message appears

Starting URL: https://the-internet.herokuapp.com/dynamic_controls

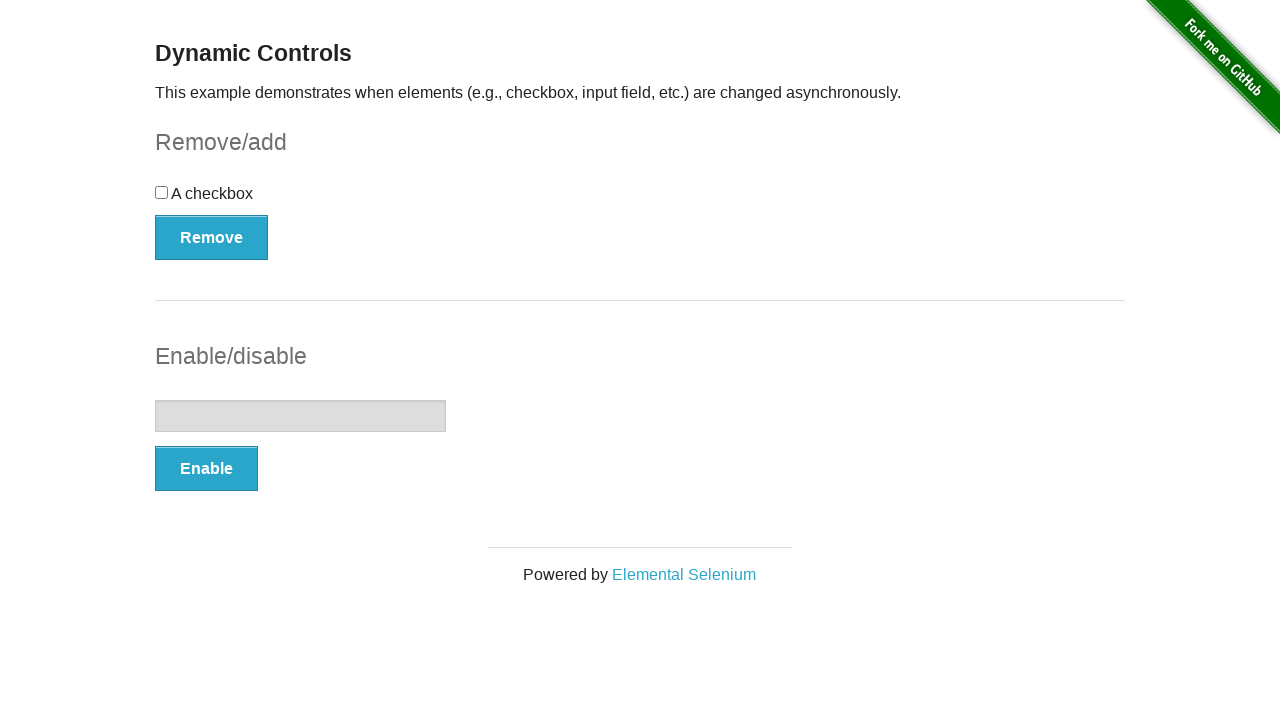

Navigated to dynamic controls page
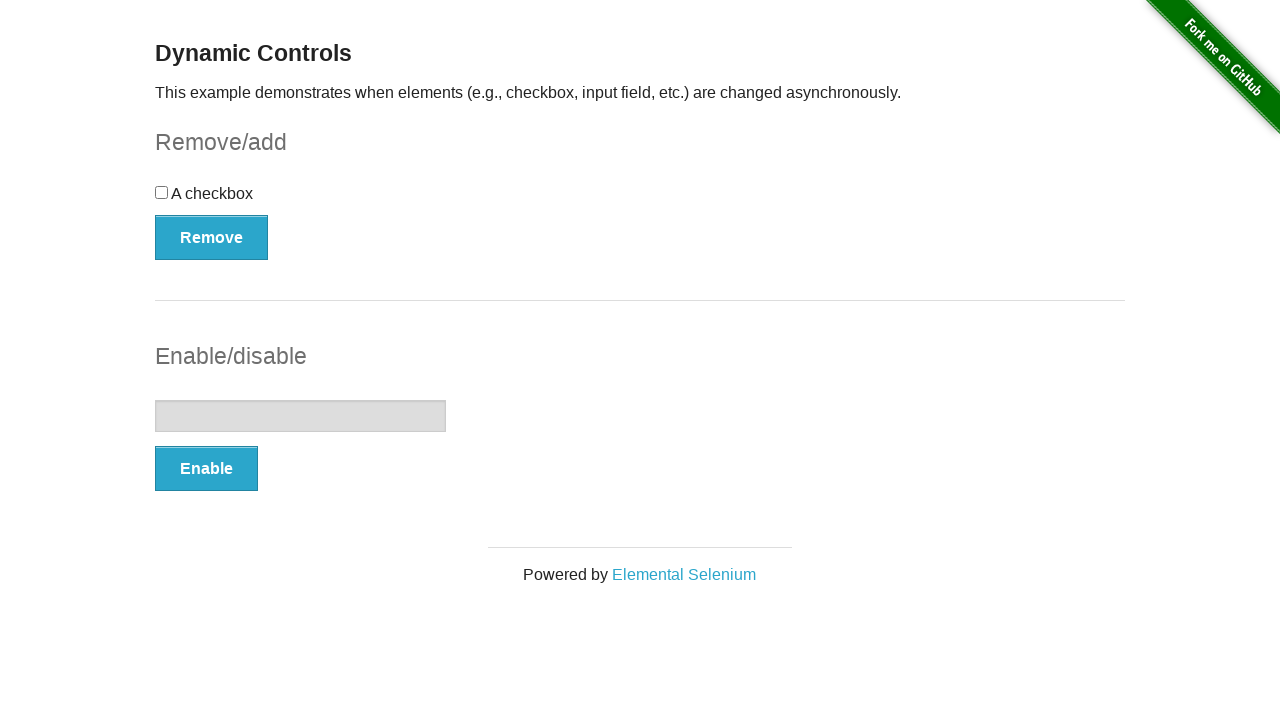

Clicked the Remove button at (212, 237) on xpath=//*[text()='Remove']
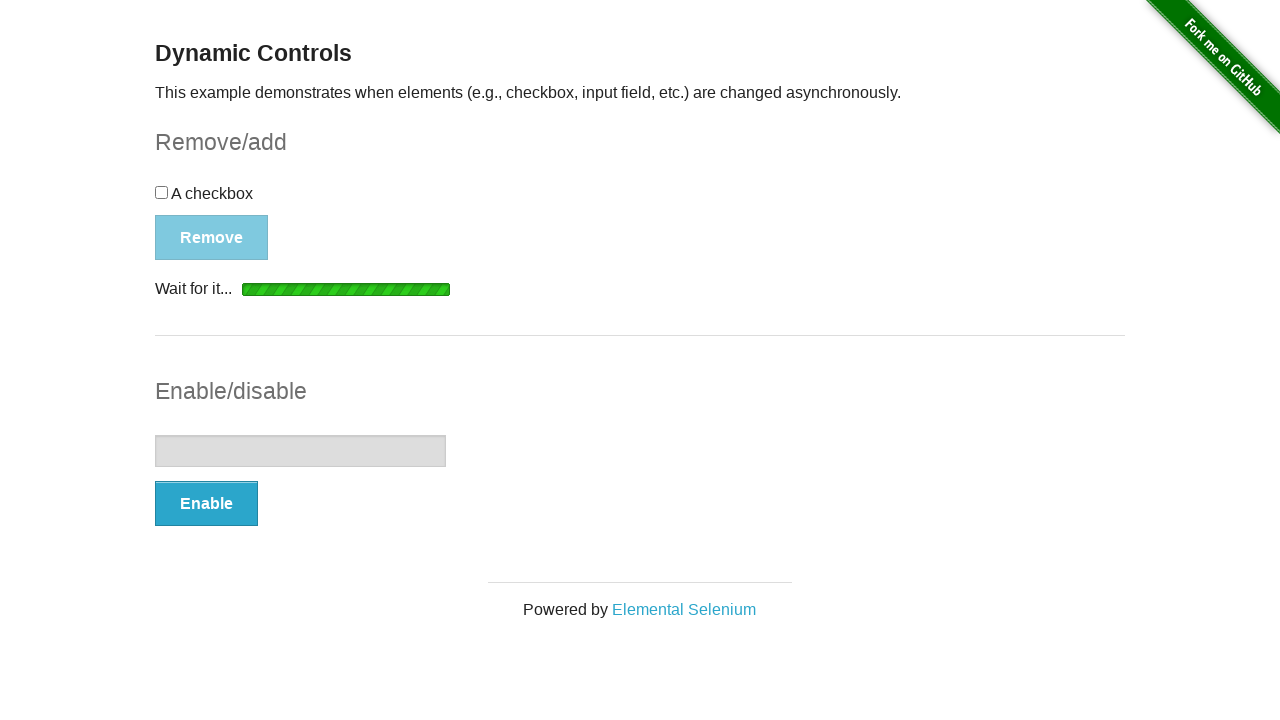

Verified 'It's gone!' message appeared
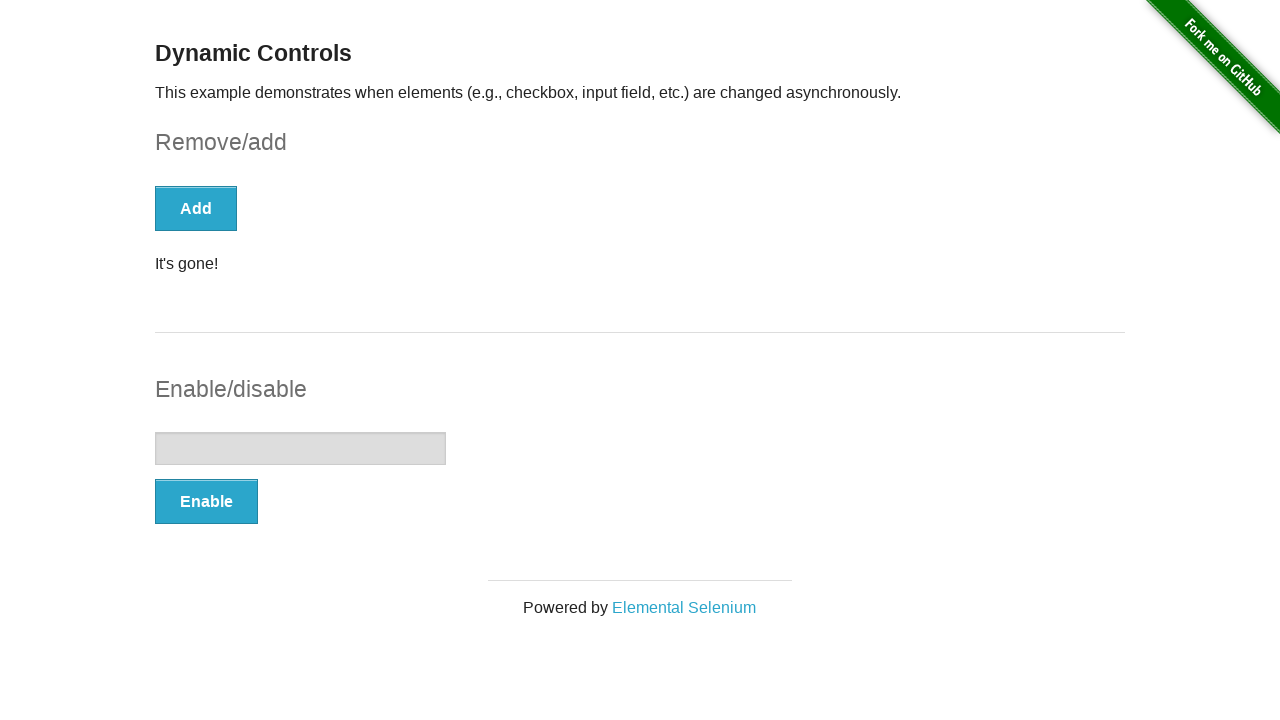

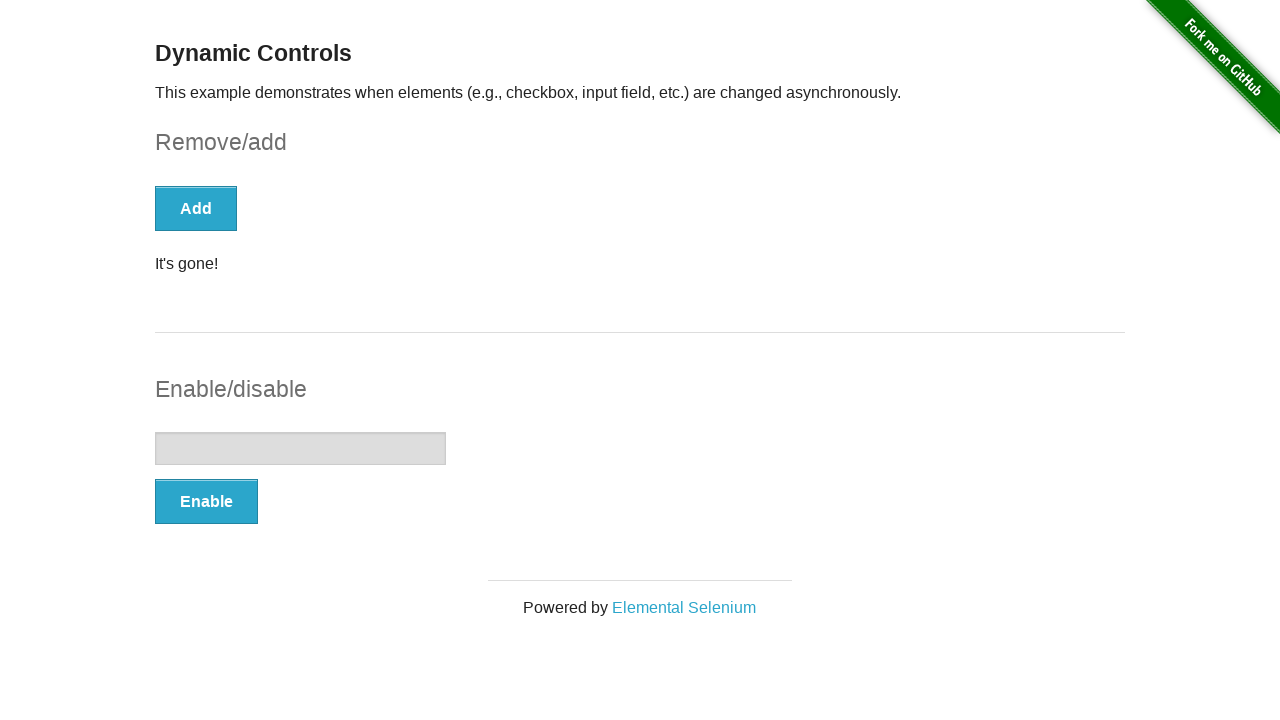